Tests that the Clear completed button displays correct text when items are completed

Starting URL: https://demo.playwright.dev/todomvc

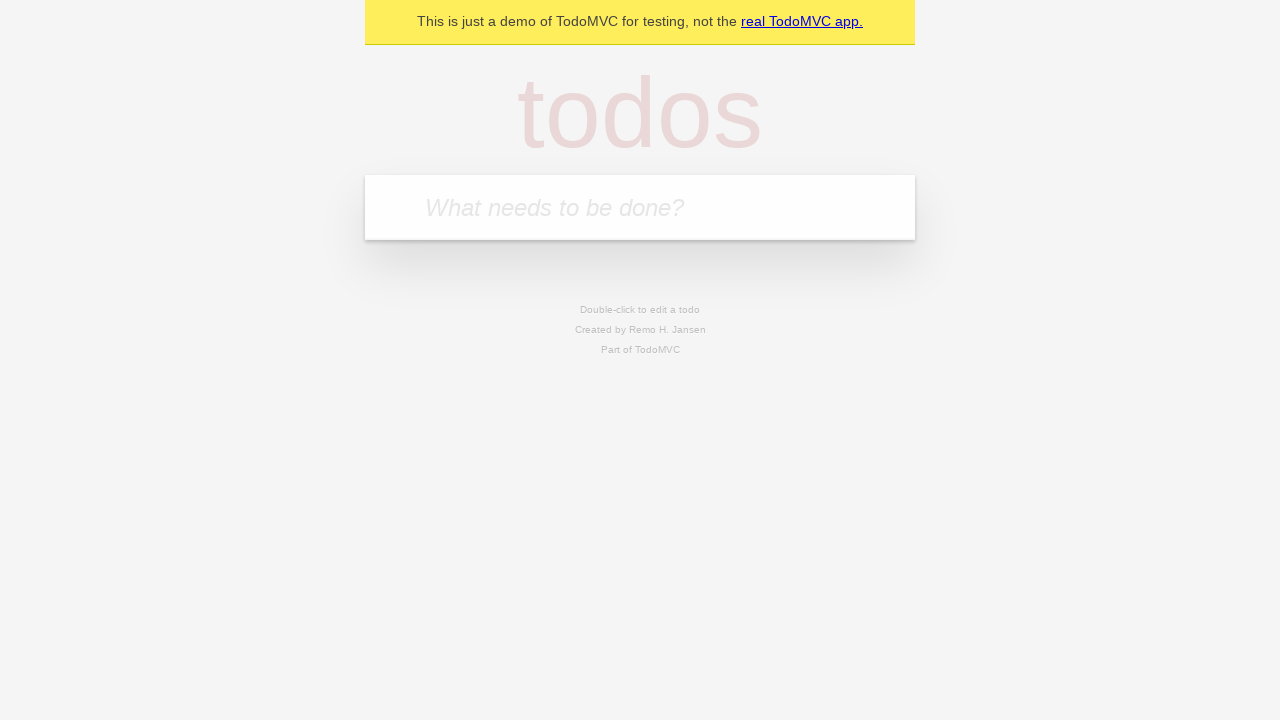

Filled new todo field with 'buy some cheese' on internal:attr=[placeholder="What needs to be done?"i]
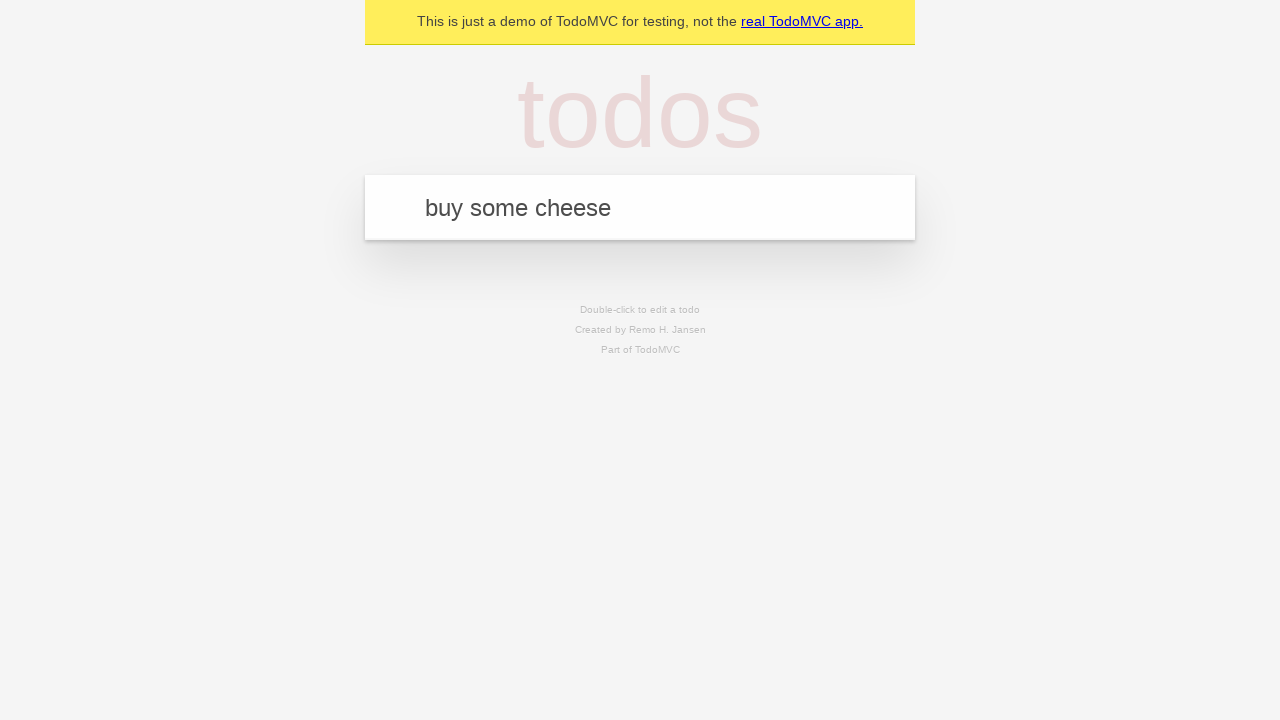

Pressed Enter to create first todo item on internal:attr=[placeholder="What needs to be done?"i]
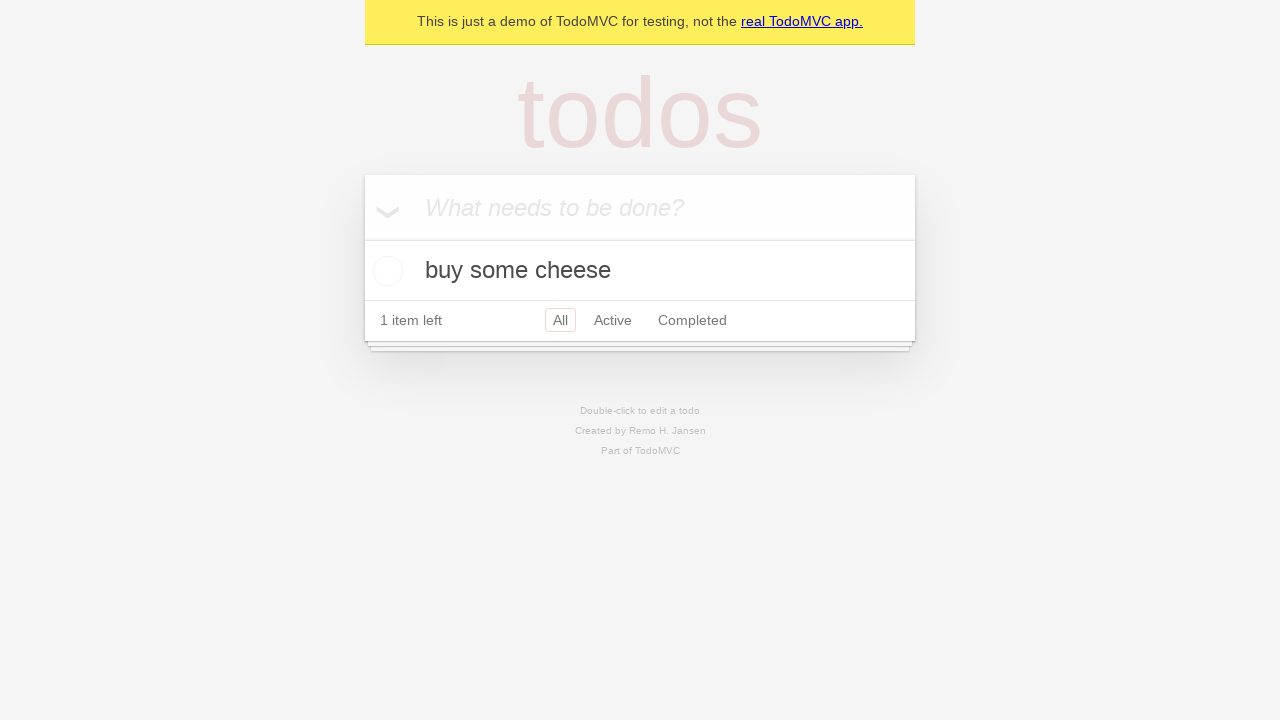

Filled new todo field with 'feed the cat' on internal:attr=[placeholder="What needs to be done?"i]
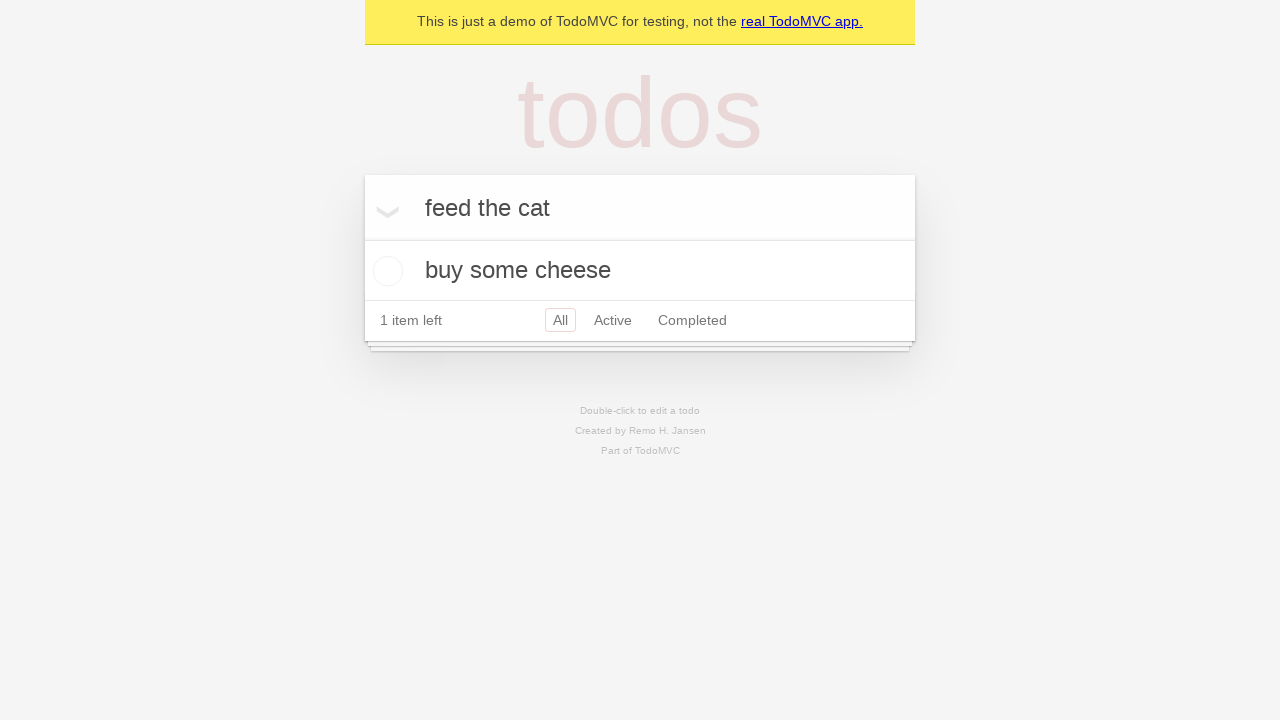

Pressed Enter to create second todo item on internal:attr=[placeholder="What needs to be done?"i]
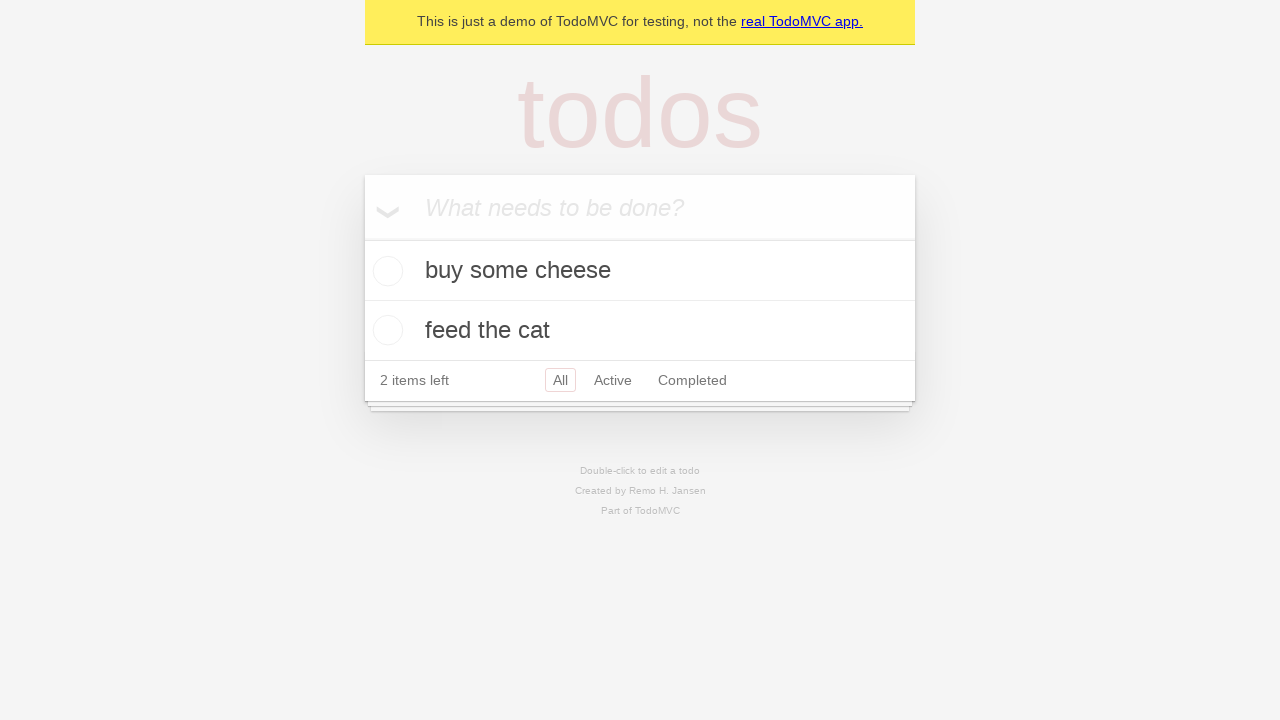

Filled new todo field with 'book a doctors appointment' on internal:attr=[placeholder="What needs to be done?"i]
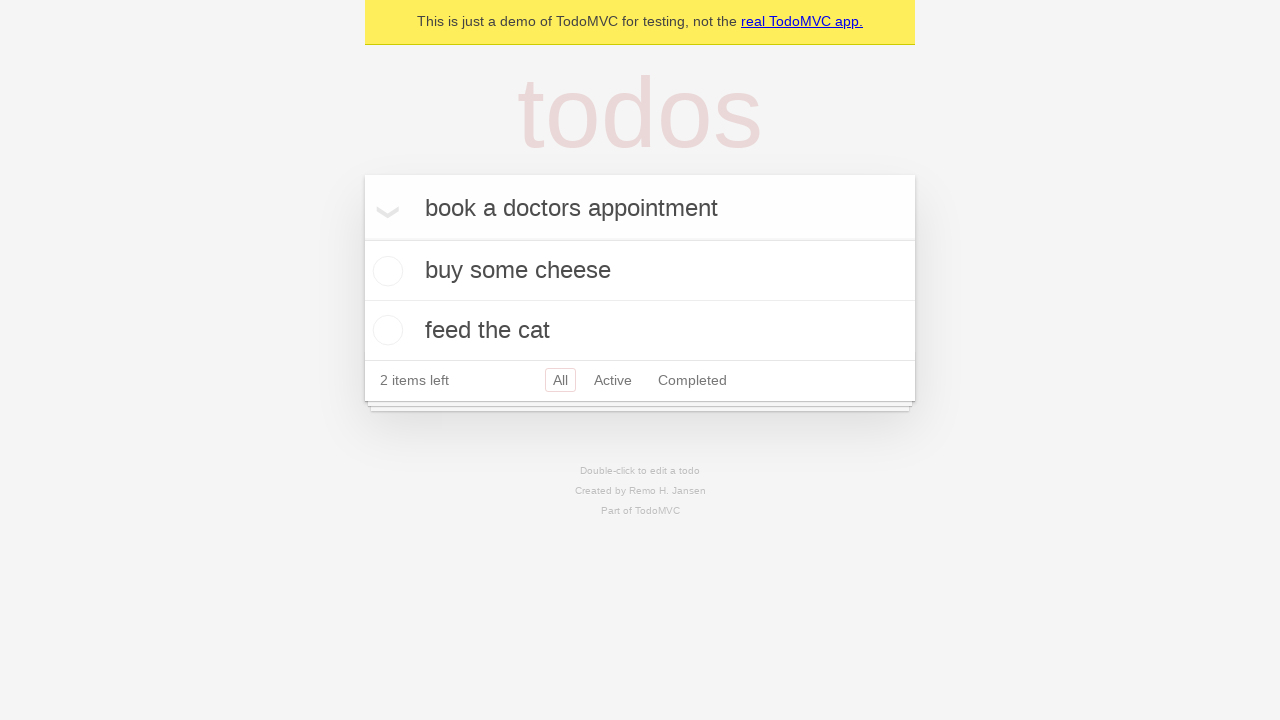

Pressed Enter to create third todo item on internal:attr=[placeholder="What needs to be done?"i]
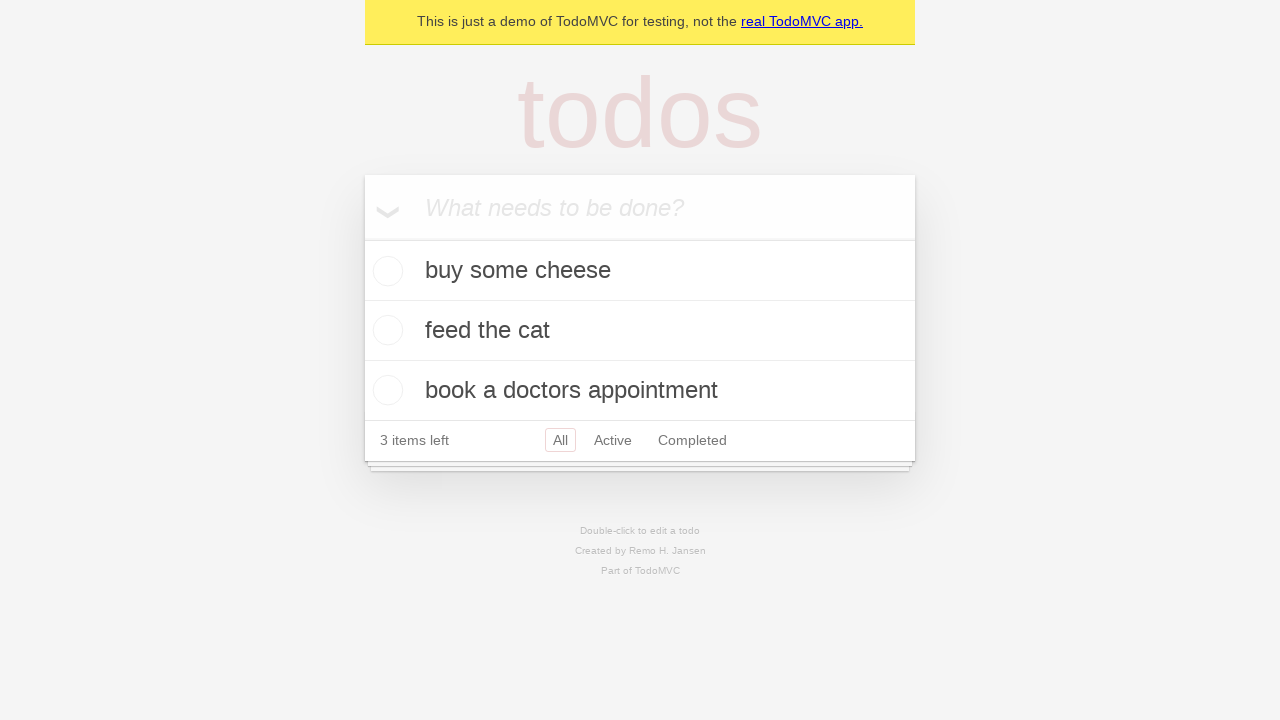

Waited for todo items to be created and displayed
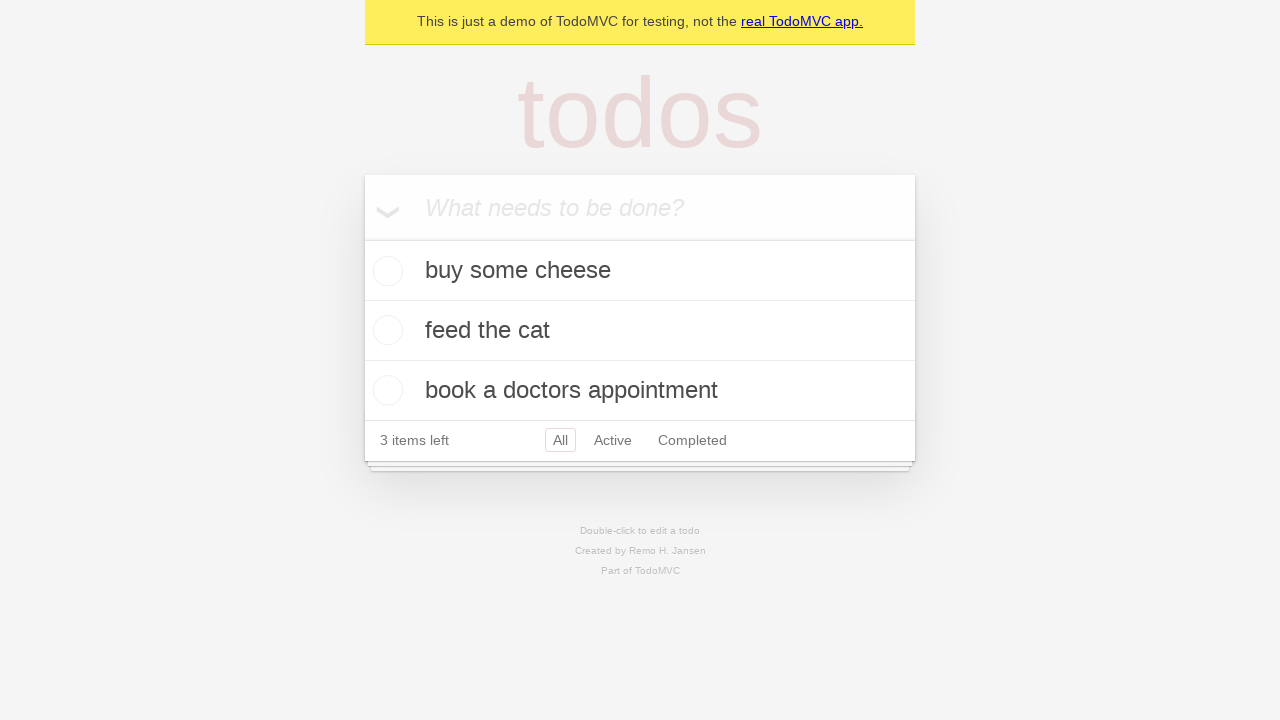

Checked the first todo item as completed at (385, 271) on .todo-list li .toggle >> nth=0
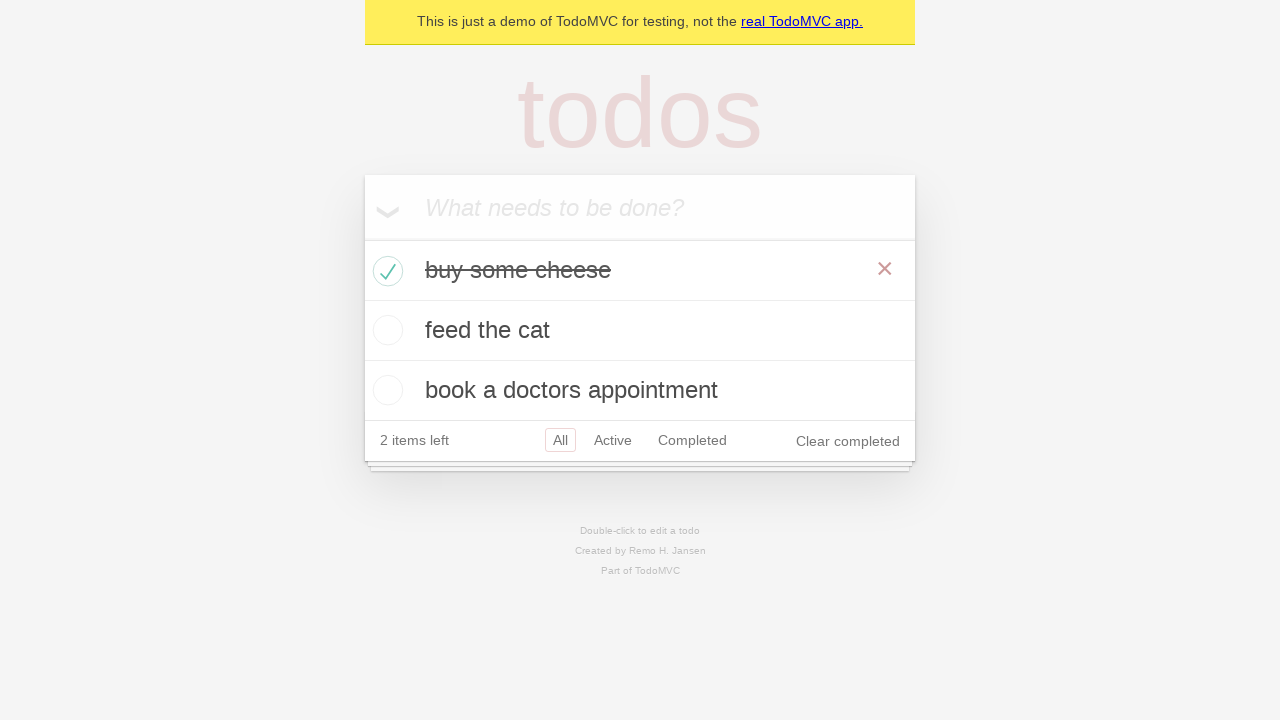

Waited for 'Clear completed' button to appear
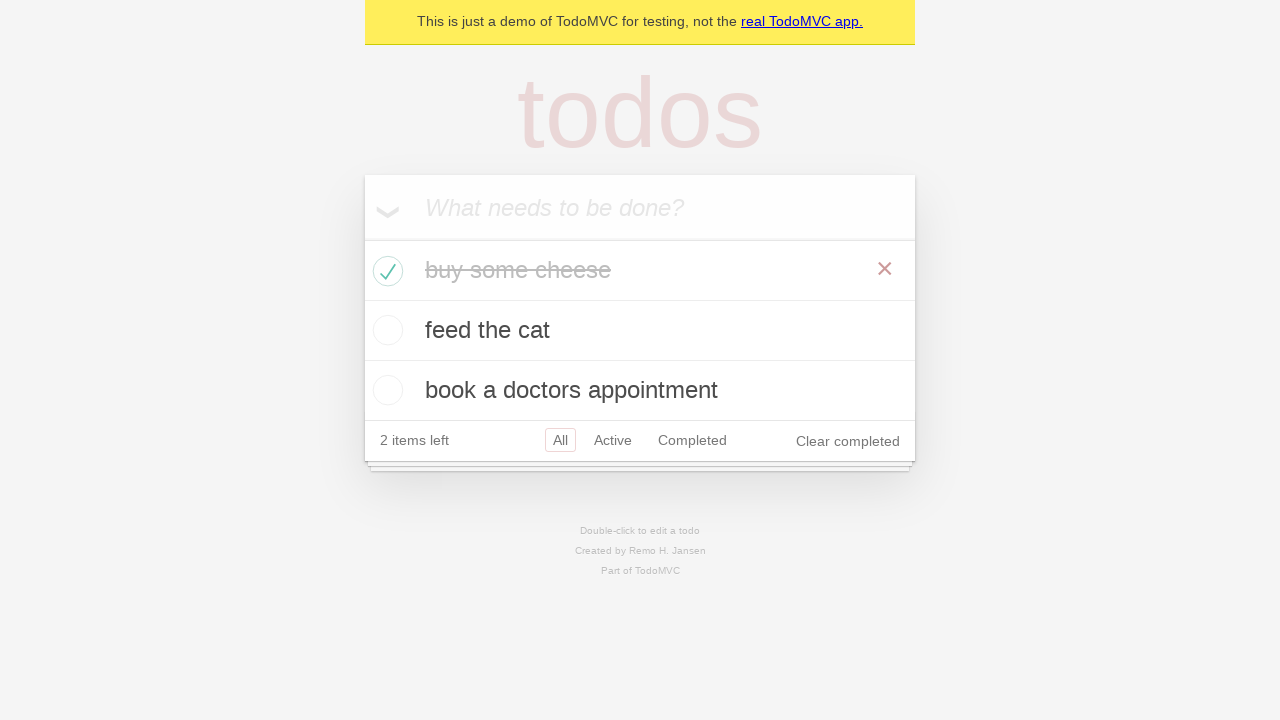

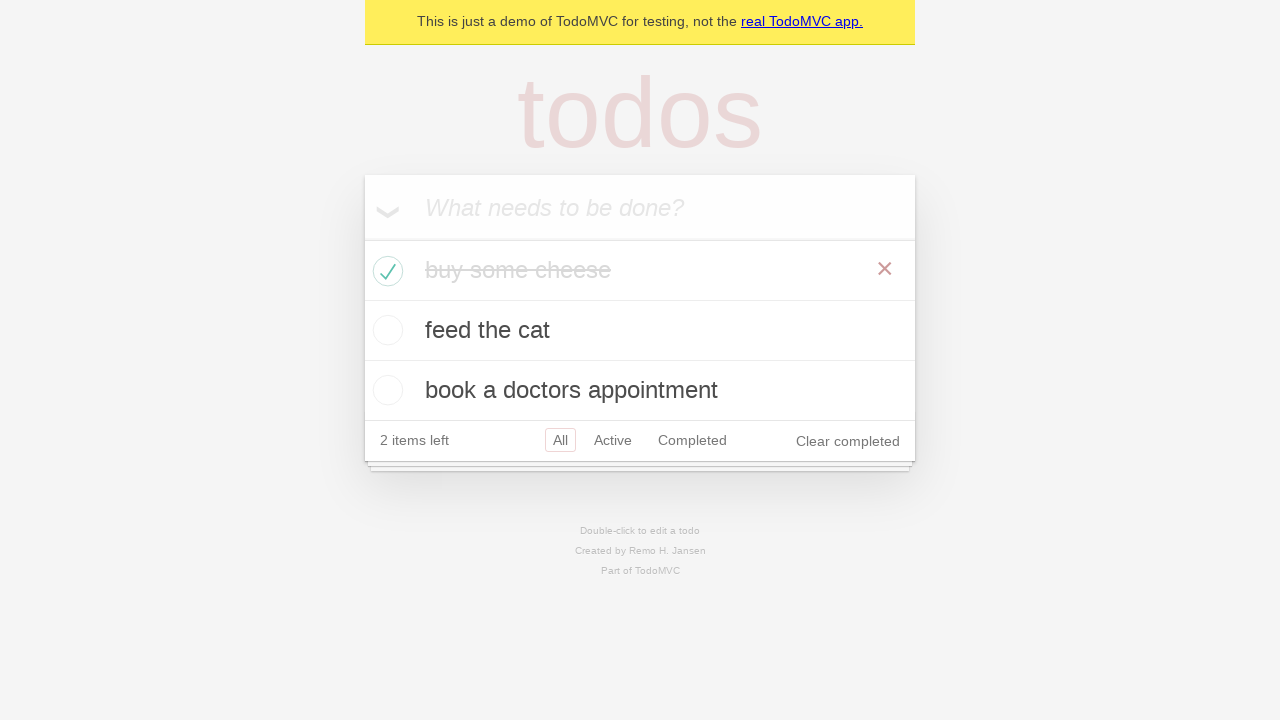